Tests navigation to Jaipur food ordering page by clicking the corresponding city link on Swiggy homepage

Starting URL: https://www.swiggy.com/

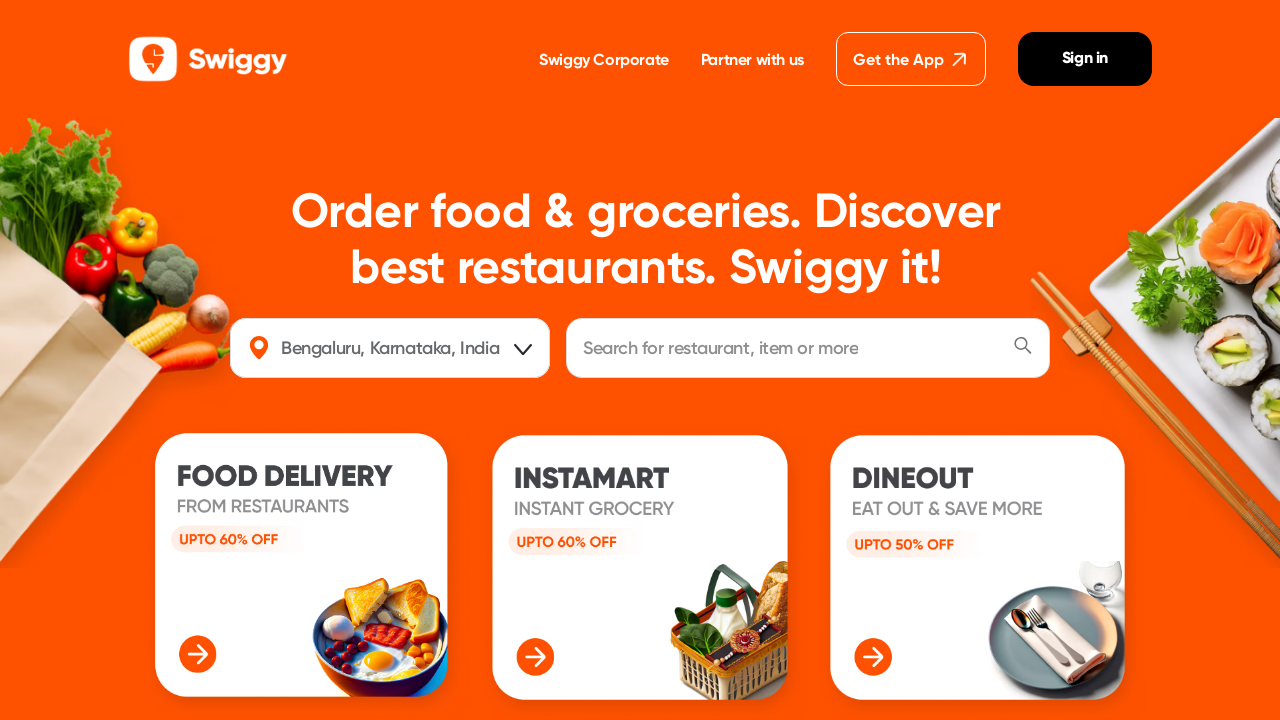

Clicked on 'Order food online in Jaipur' city link at (704, 360) on internal:role=link[name="Order food online in Jaipur"i]
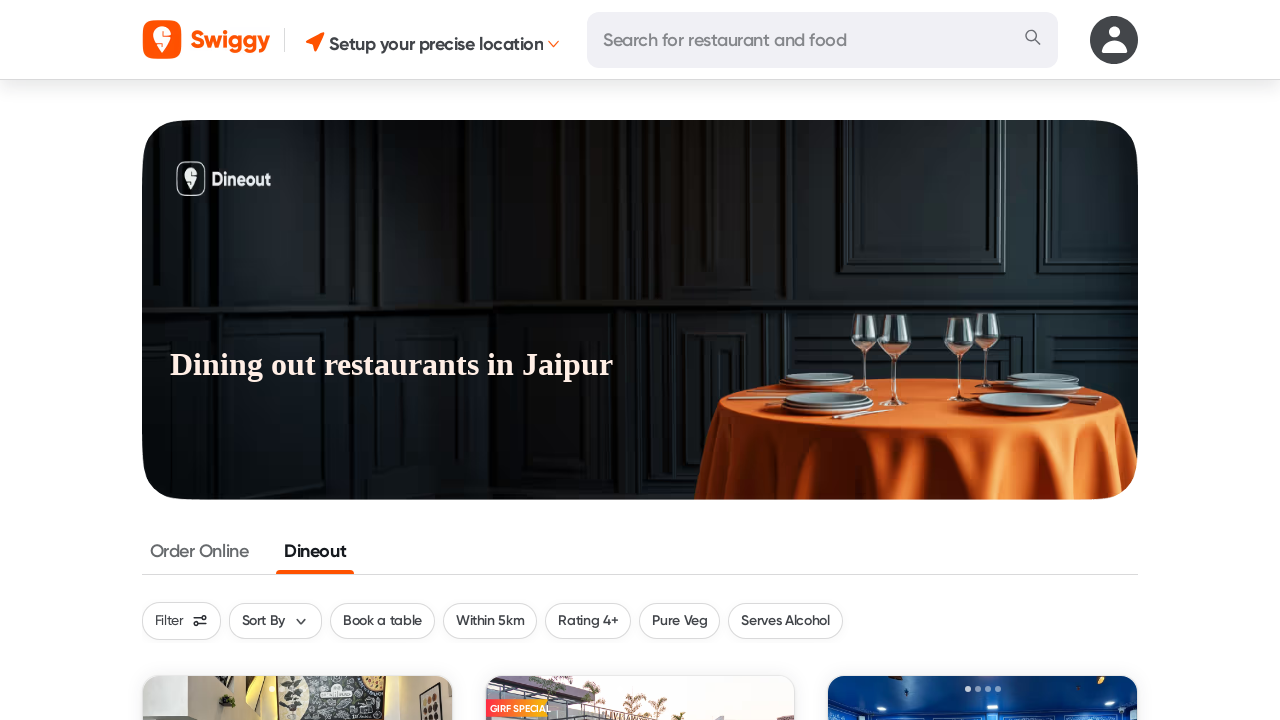

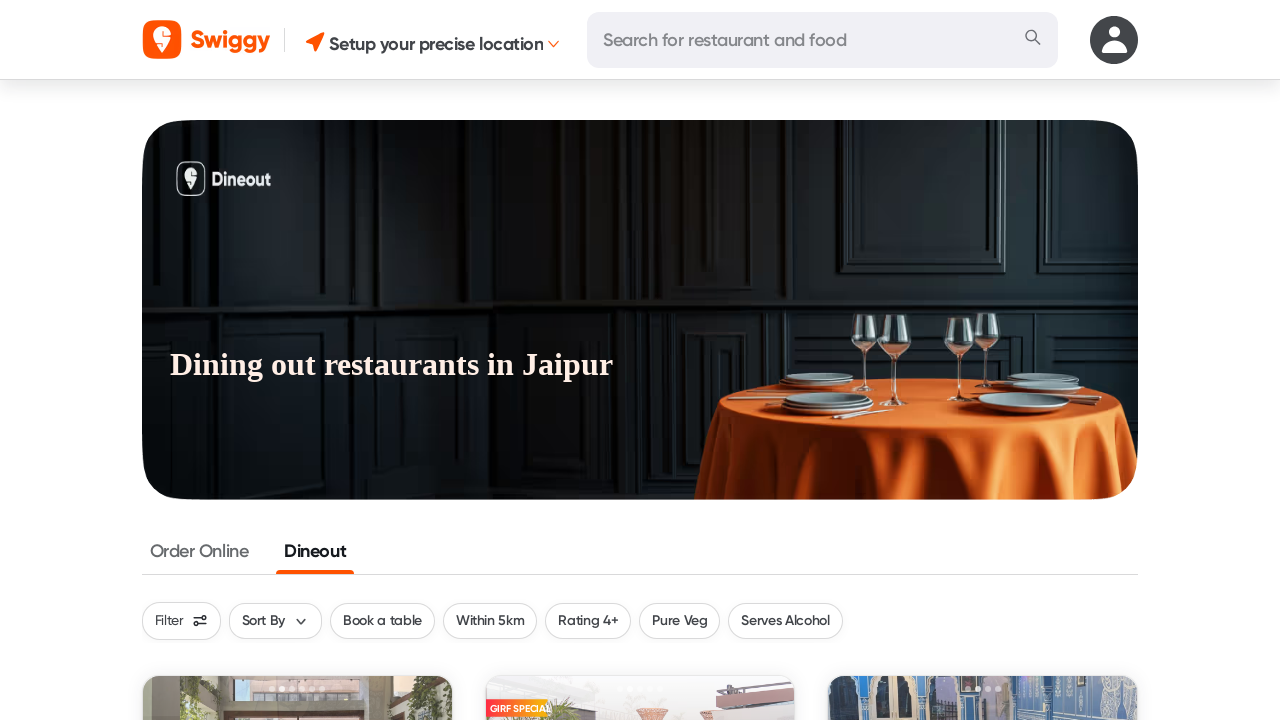